Tests the Directory page by clicking the Directory link, switching between grid and list views, and verifying member elements are displayed

Starting URL: https://michaelnorton-byui.github.io/cse270-teton/

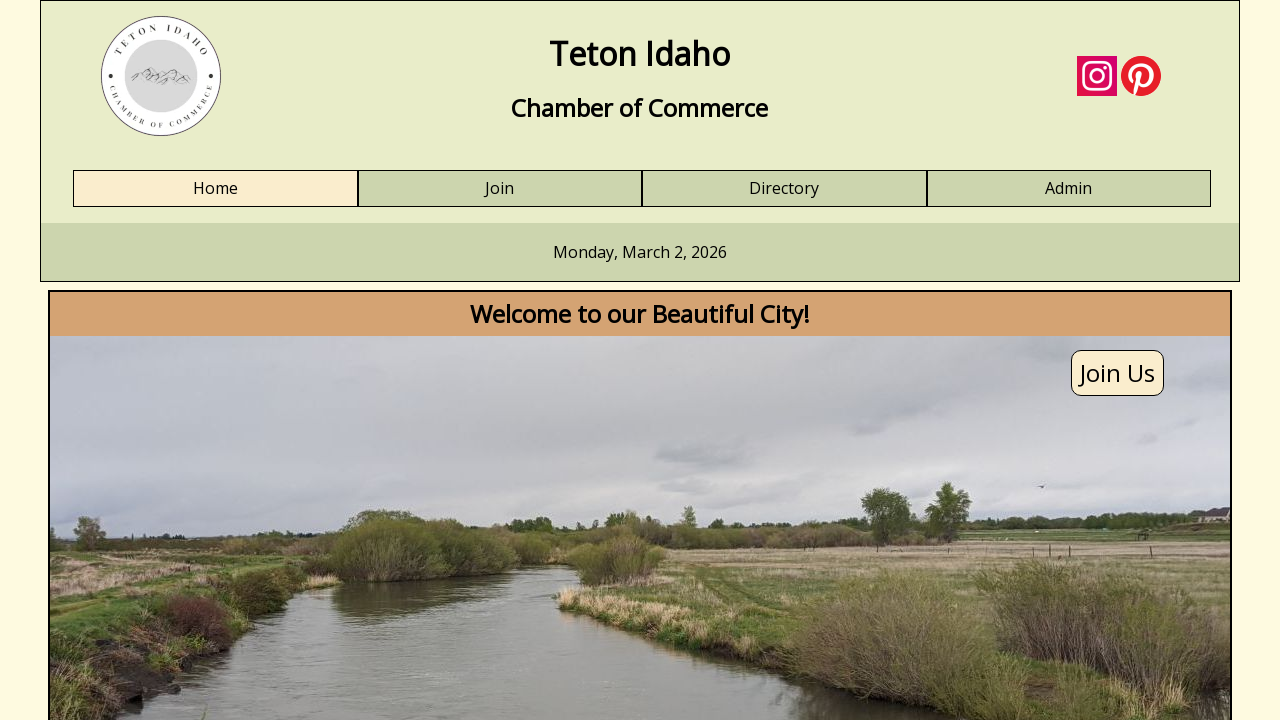

Clicked on Directory link at (784, 189) on text=Directory
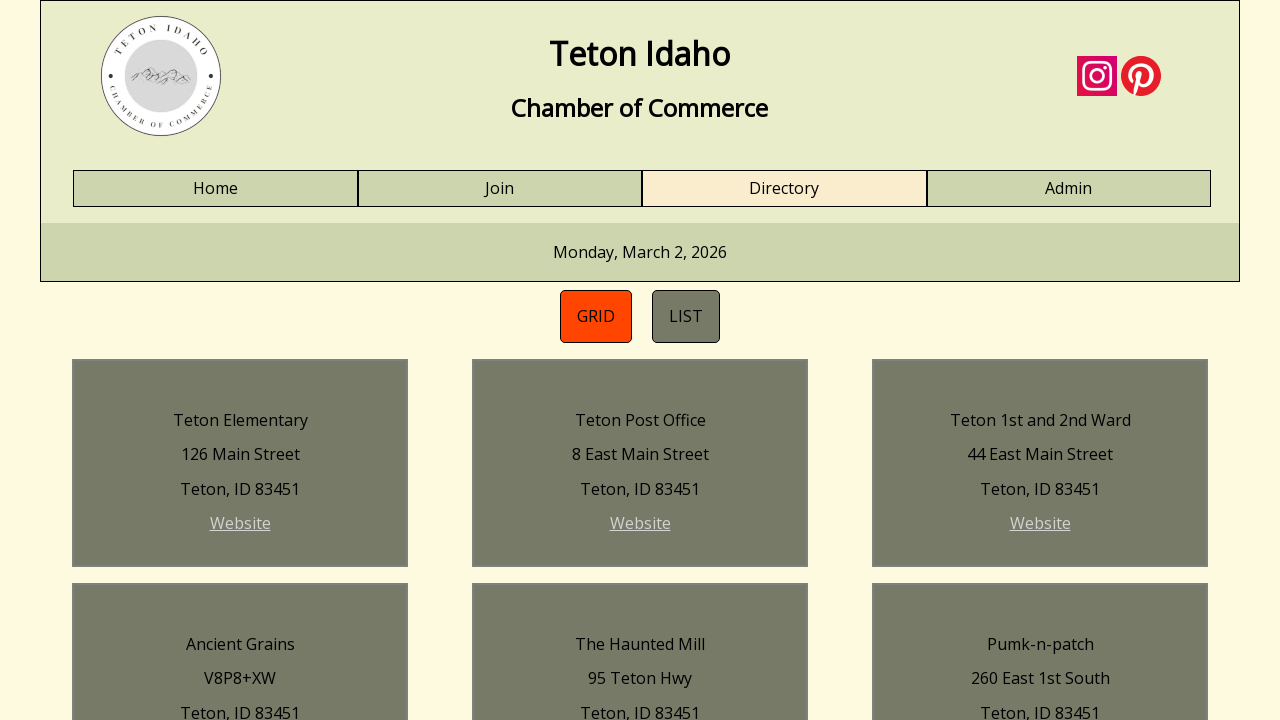

Clicked on directory grid view button at (596, 316) on #directory-grid
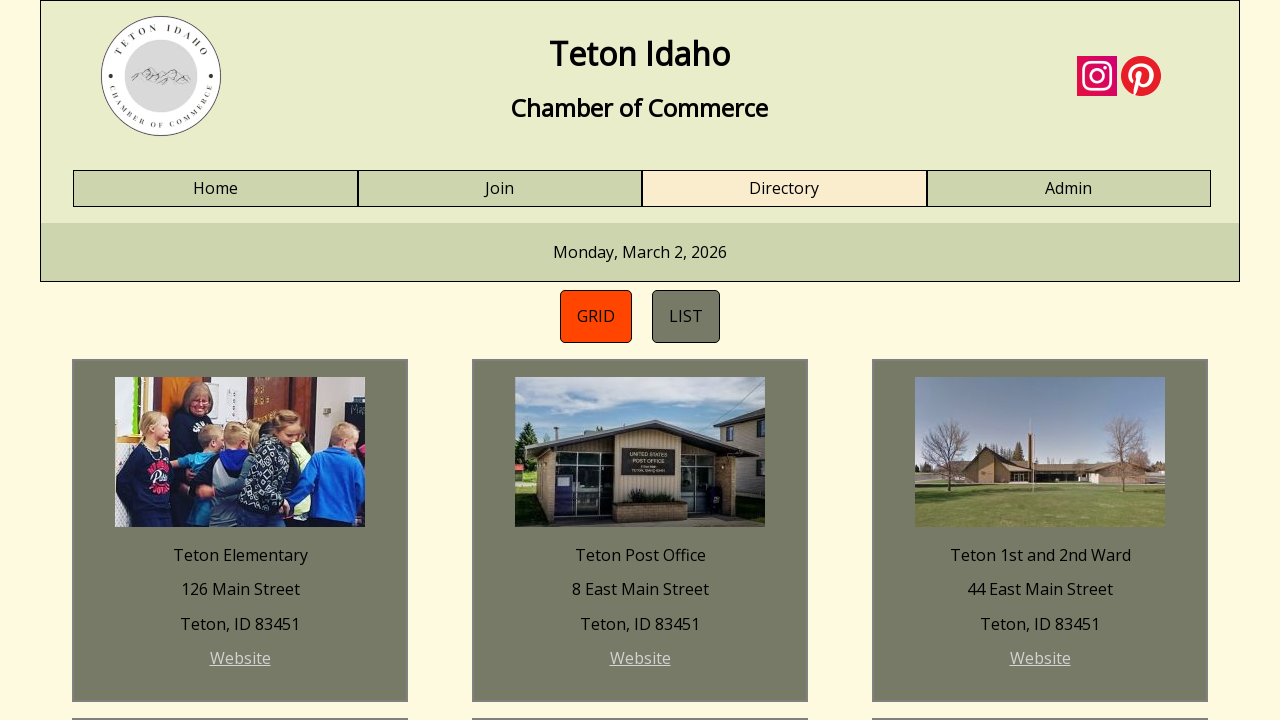

Gold member element verified in grid view
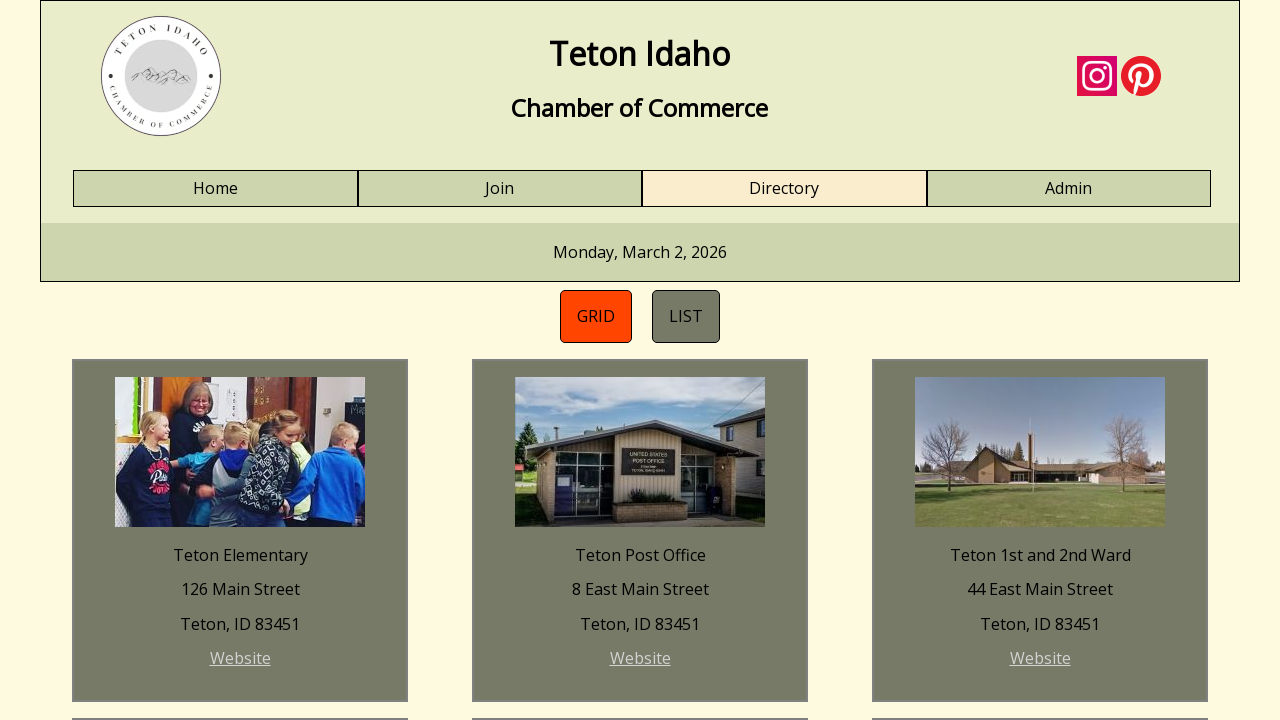

Clicked on directory list view button at (686, 316) on #directory-list
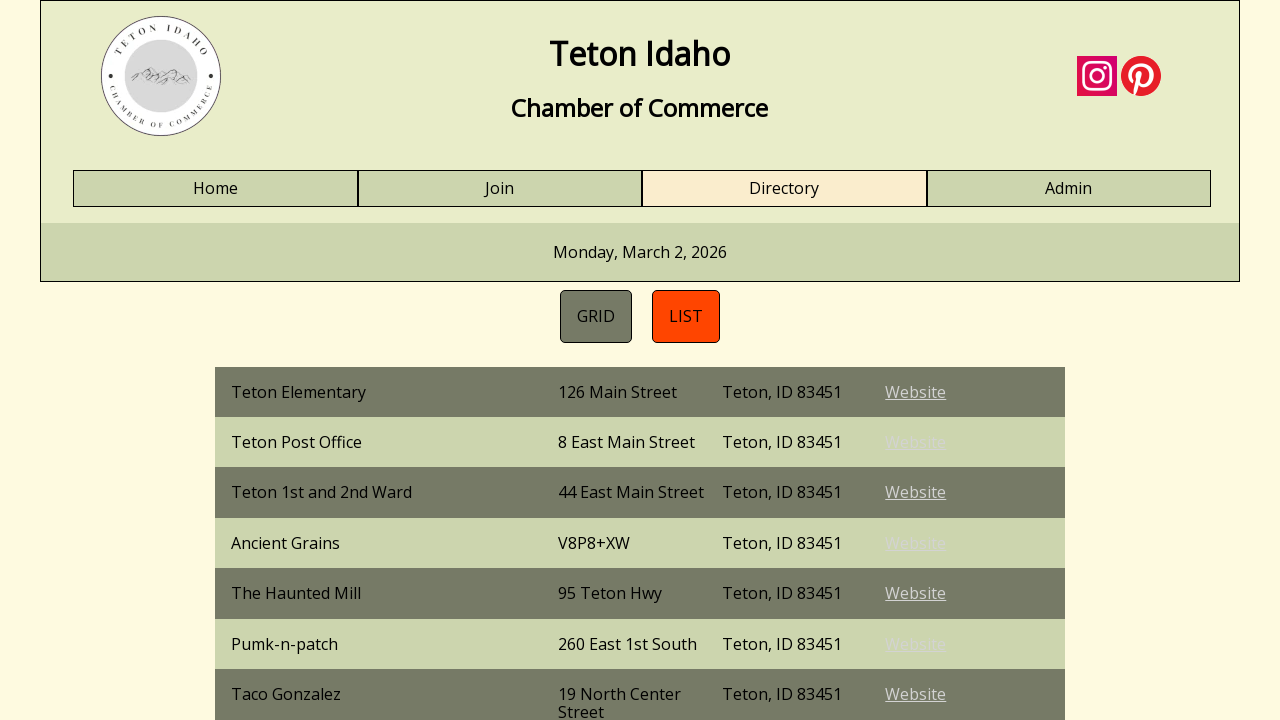

Gold member element verified in list view
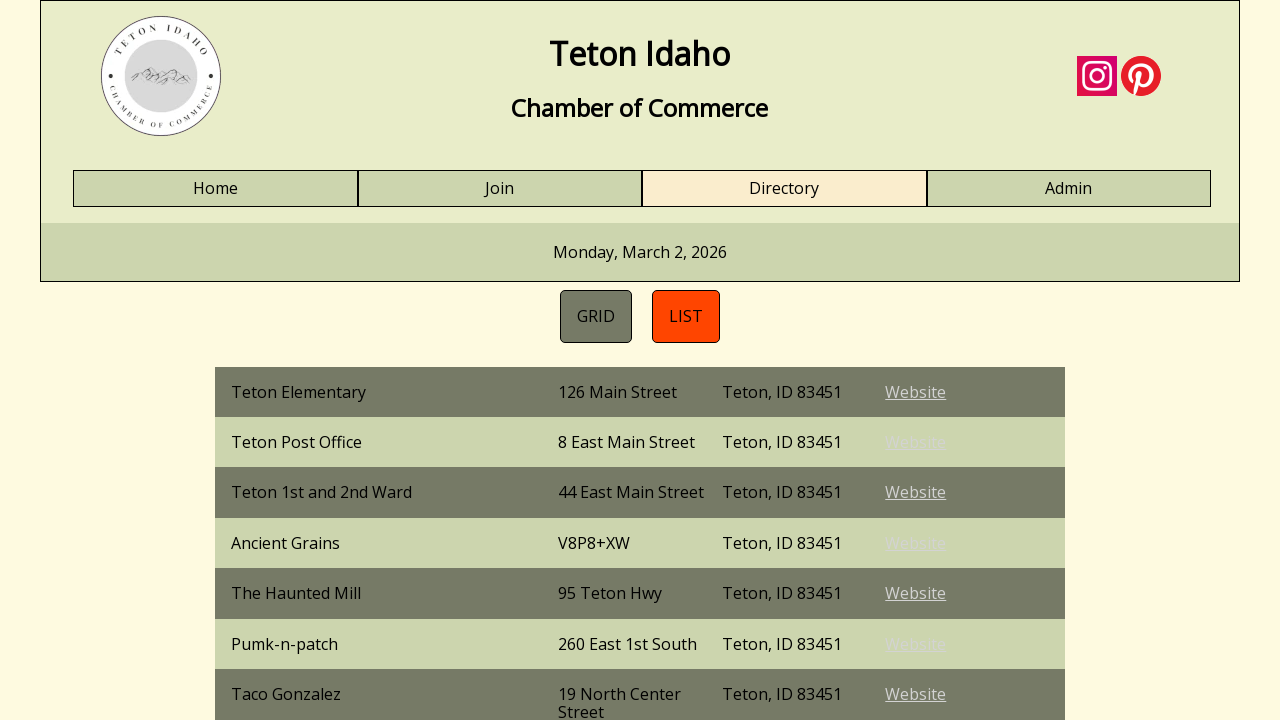

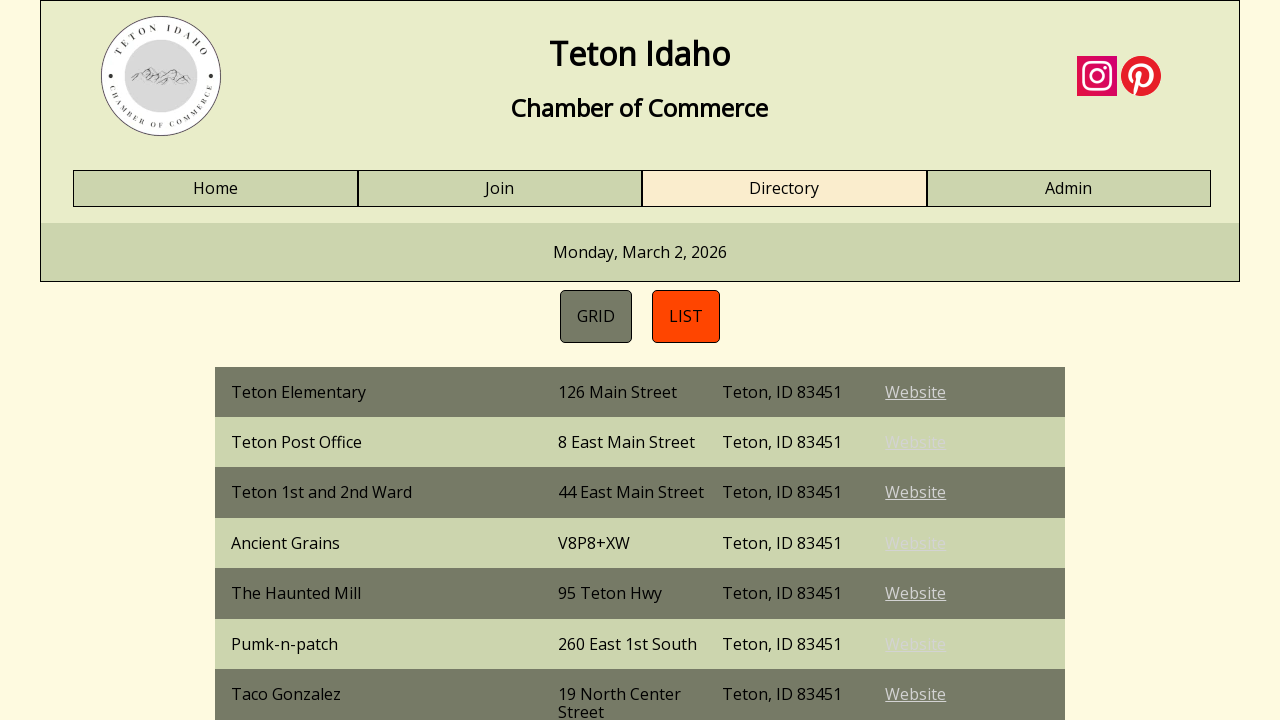